Tests table interaction functionality by navigating to a demo table page, reading various table elements, finding specific rows, and verifying table data is accessible

Starting URL: http://automationbykrishna.com/

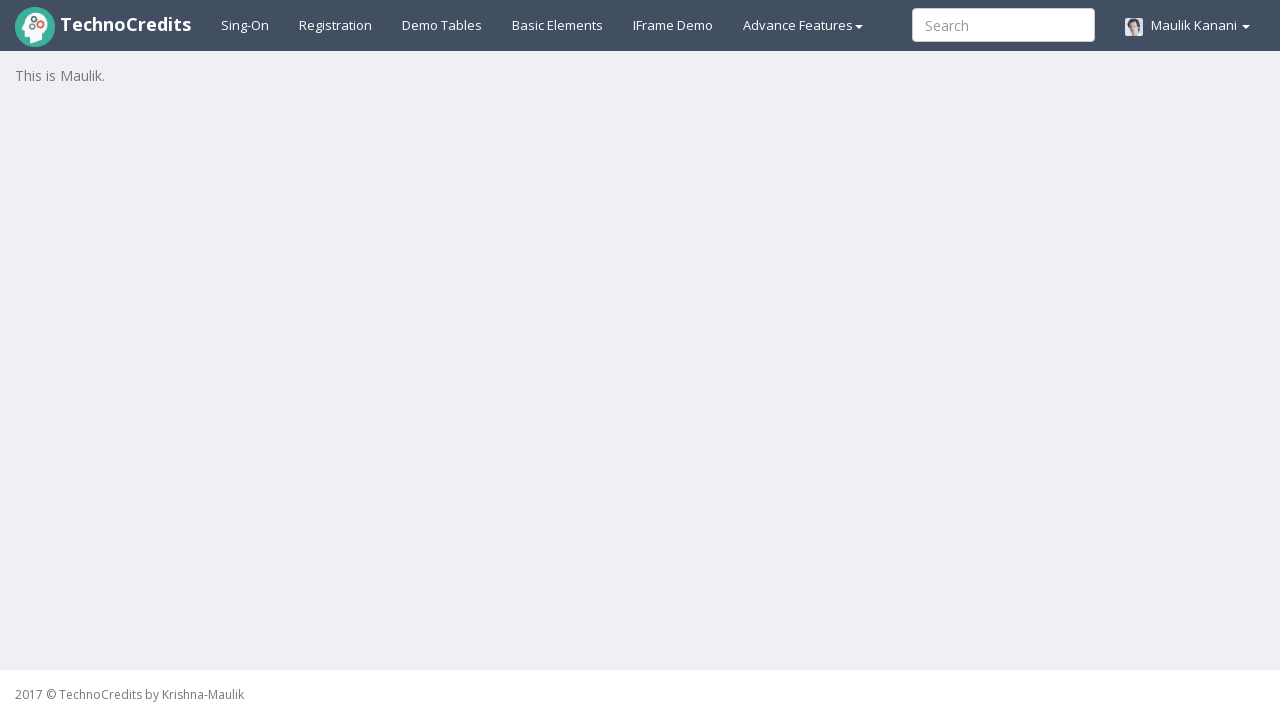

Clicked on demo table link to navigate to table page at (442, 25) on xpath=//a[@id='demotable']
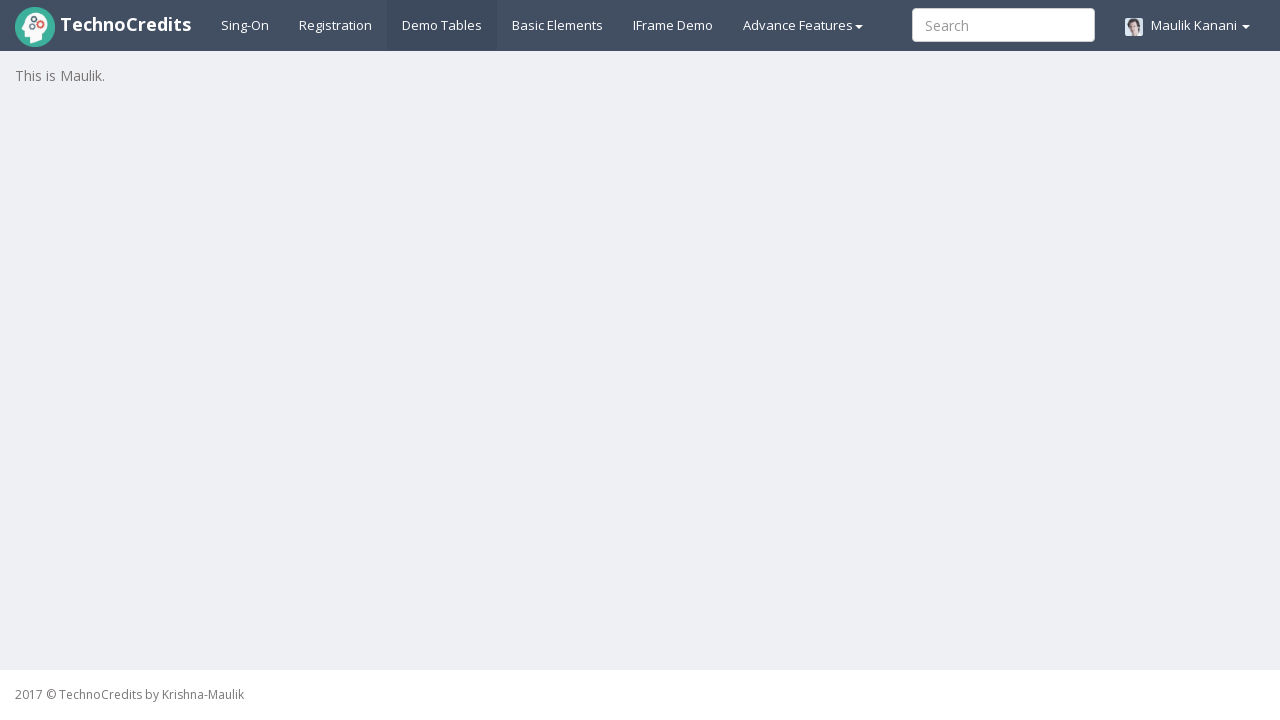

Table 1 loaded successfully
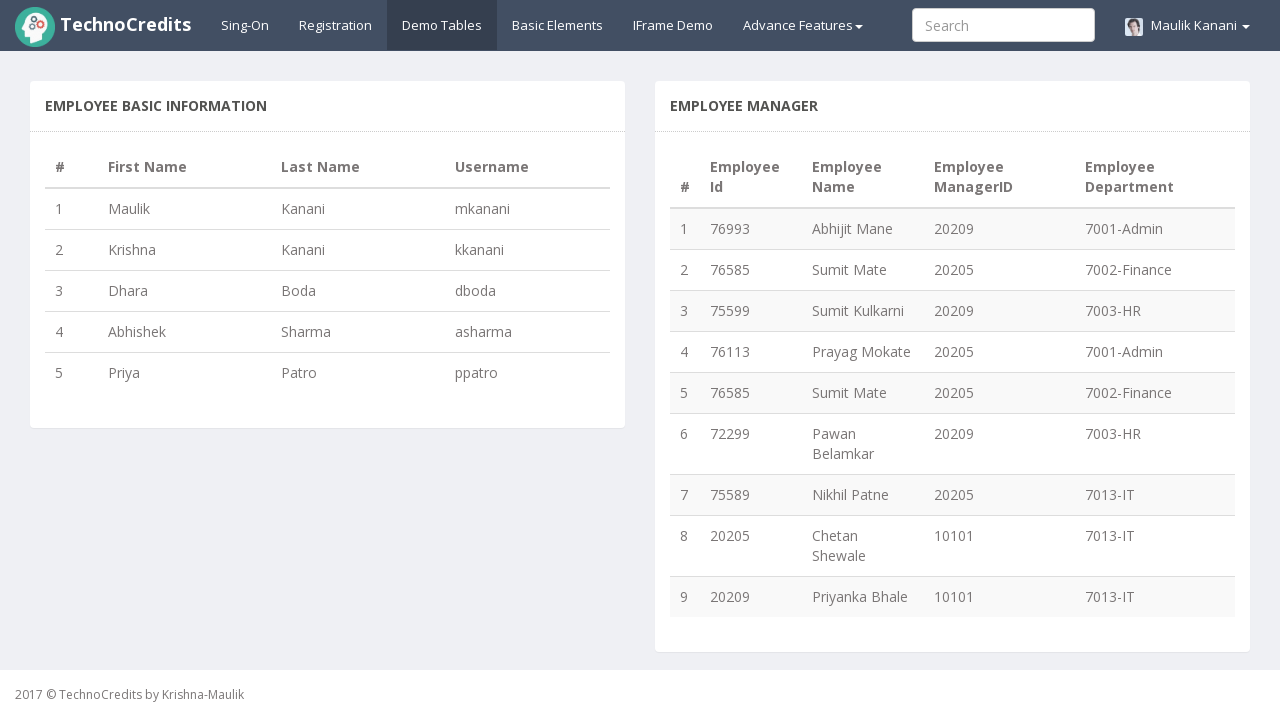

Retrieved table header content
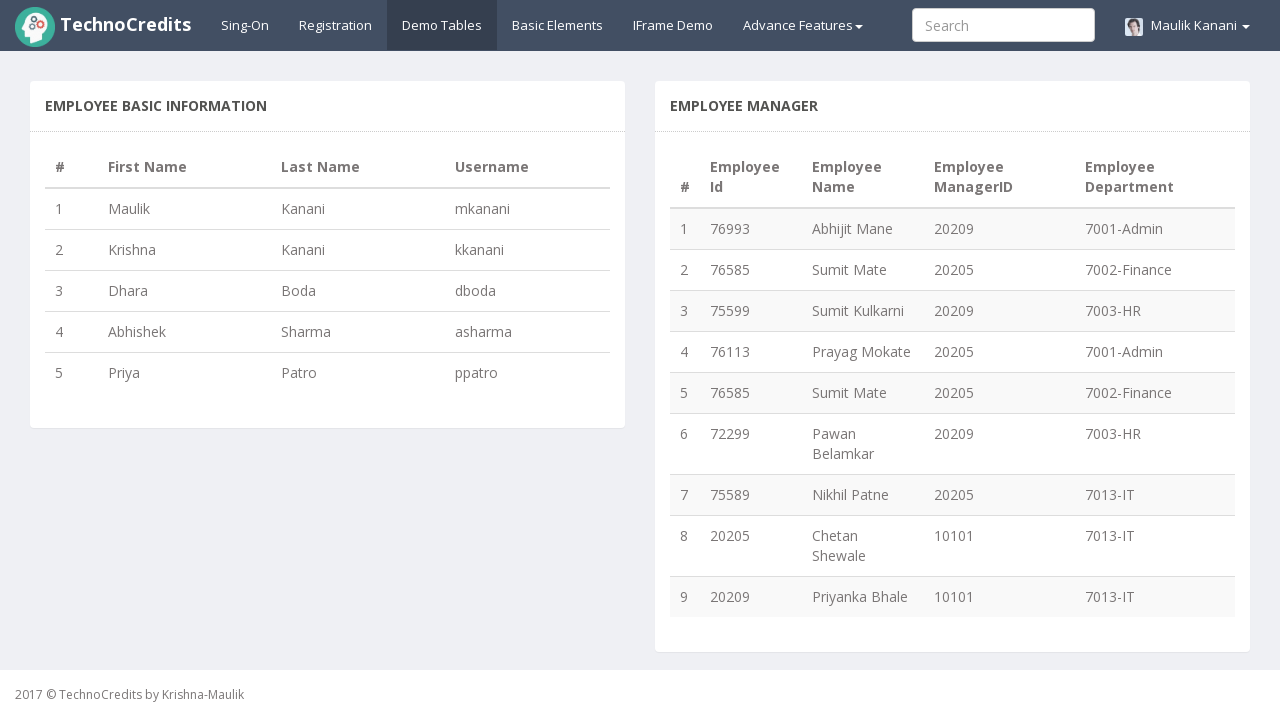

Counted total rows in first table: 5
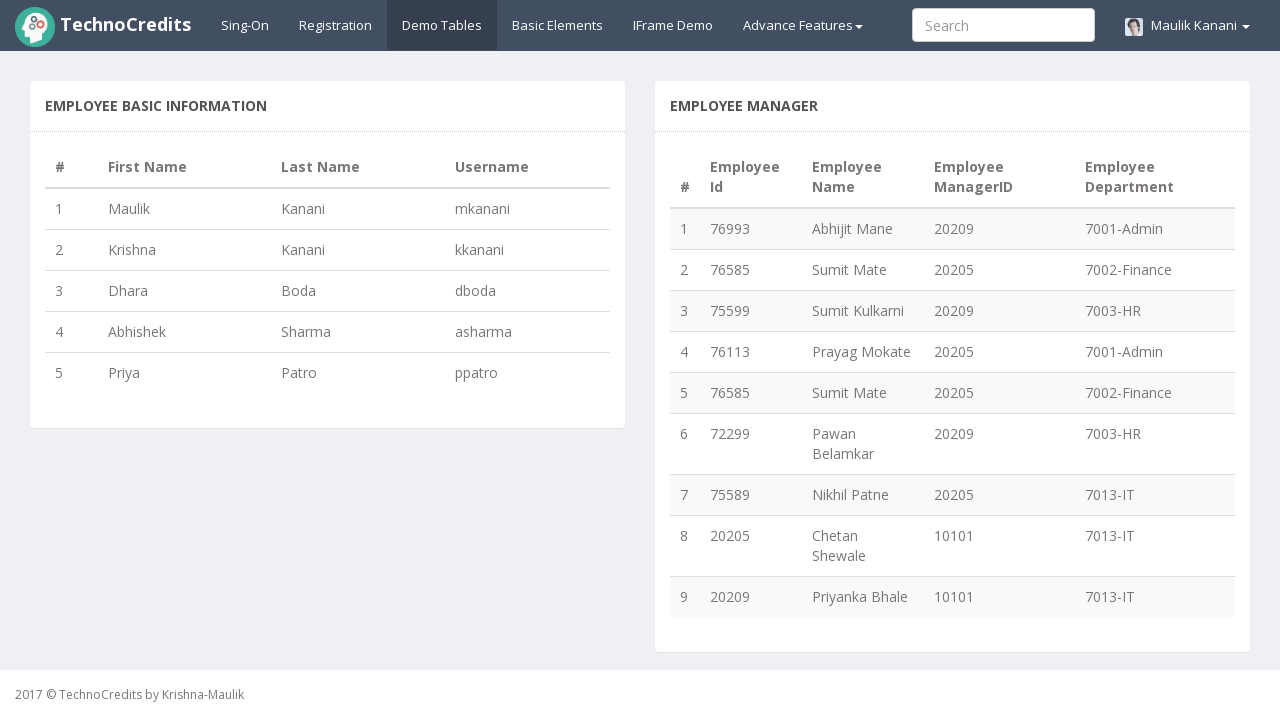

Retrieved content from first row of table 1
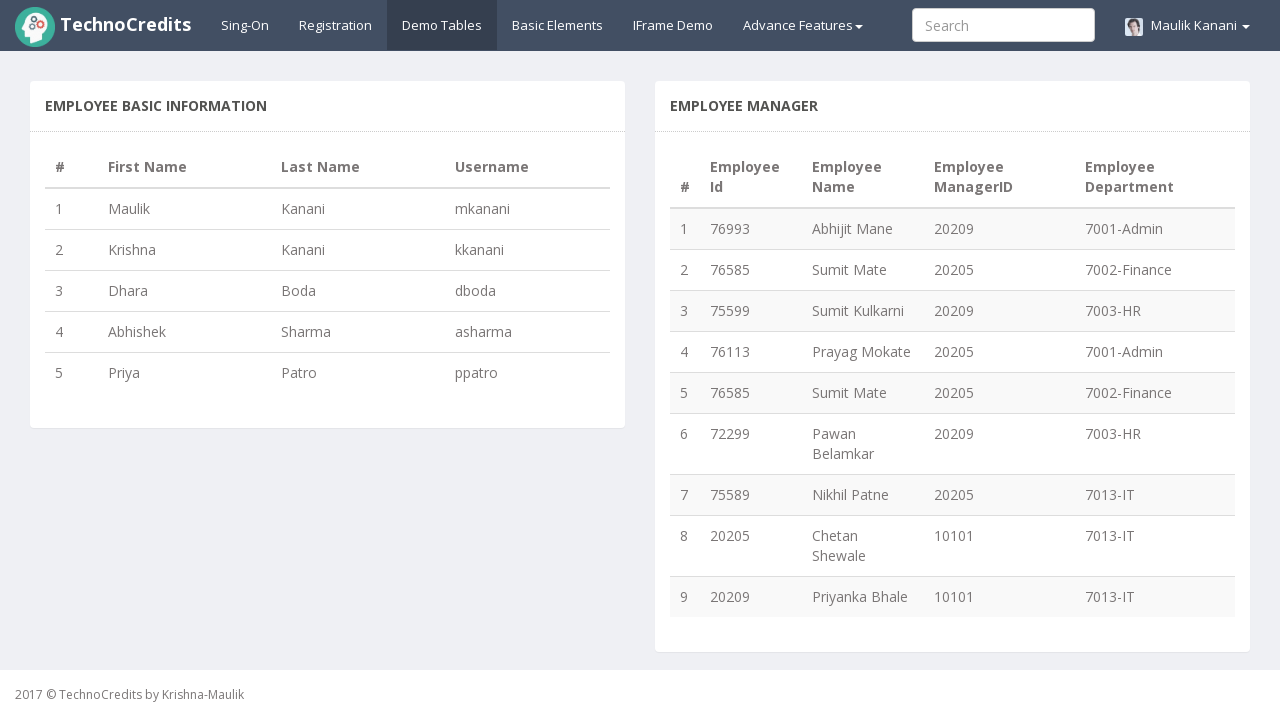

Retrieved username from row 1: mkanani
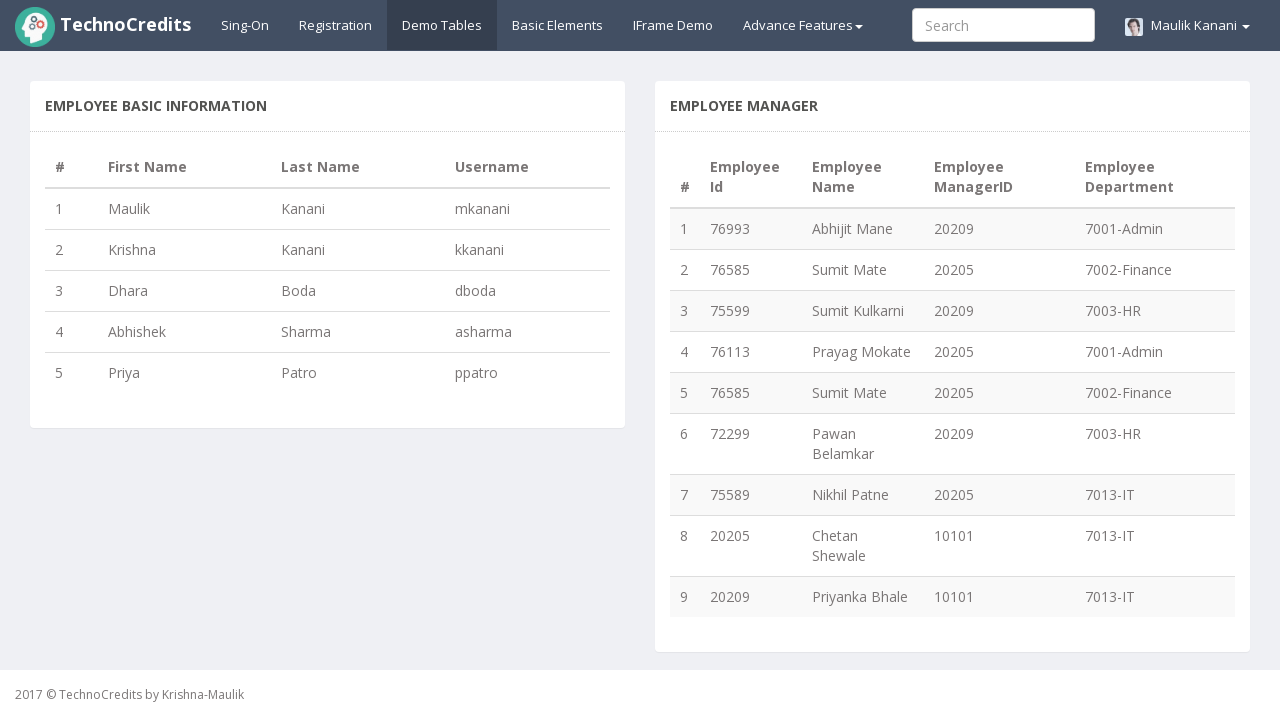

Found target row with username 'mkanani' at row 1
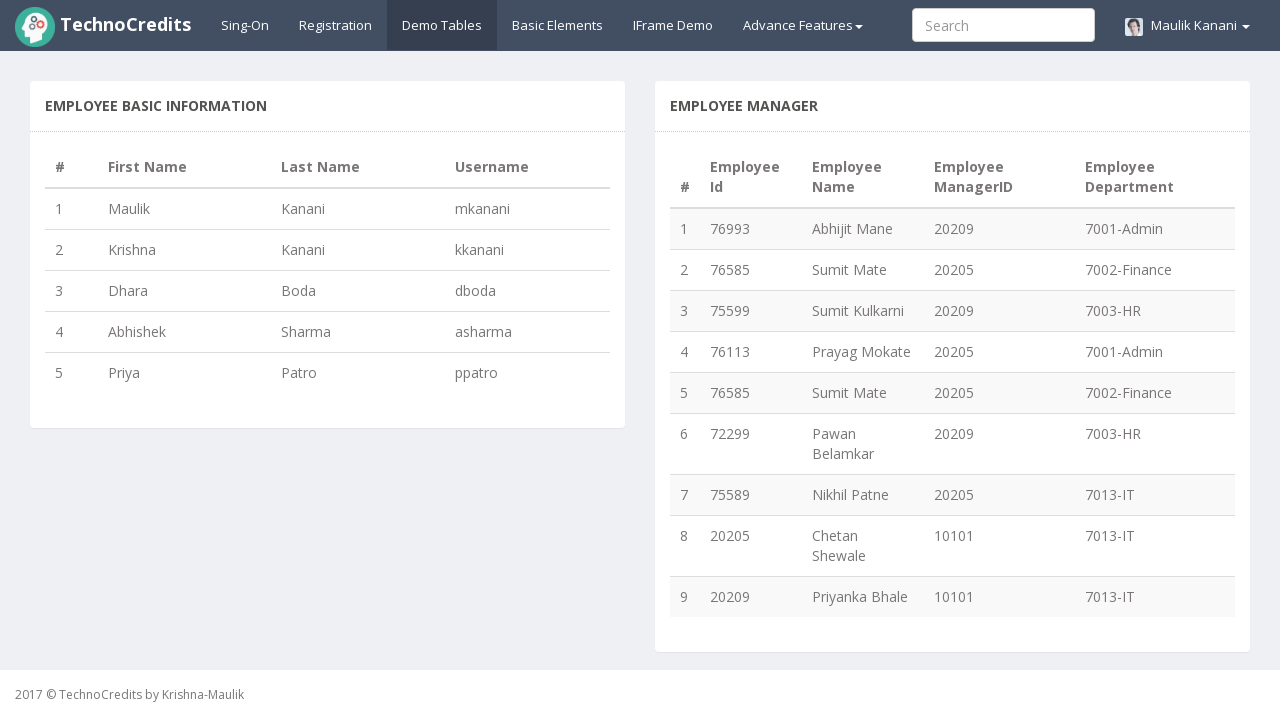

Retrieved content from last row of table 1
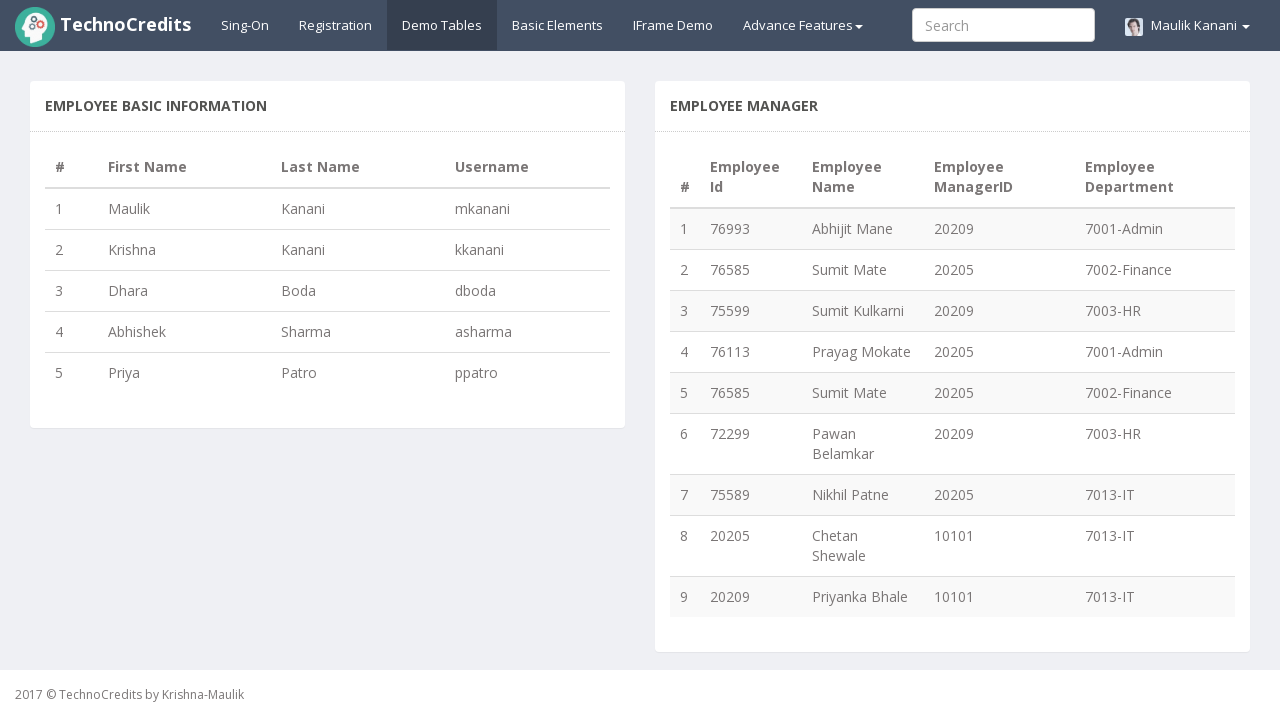

Employee table loaded successfully
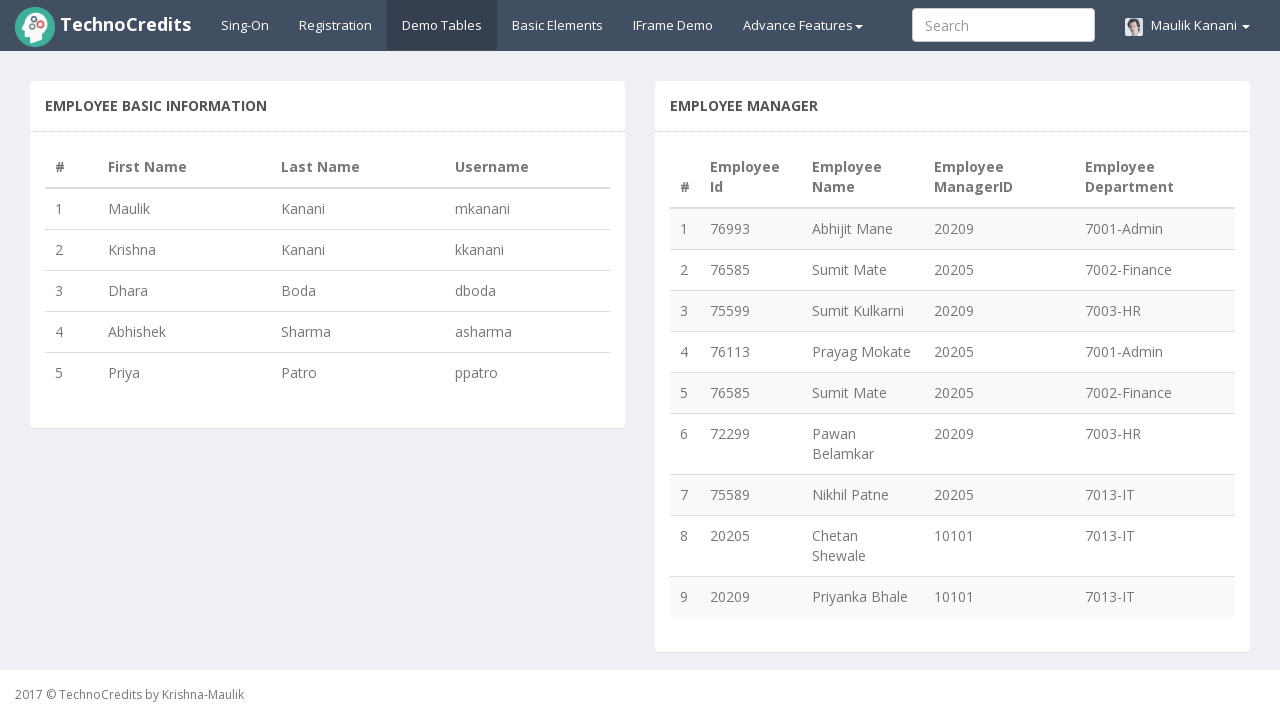

Counted total rows in employee table: 9
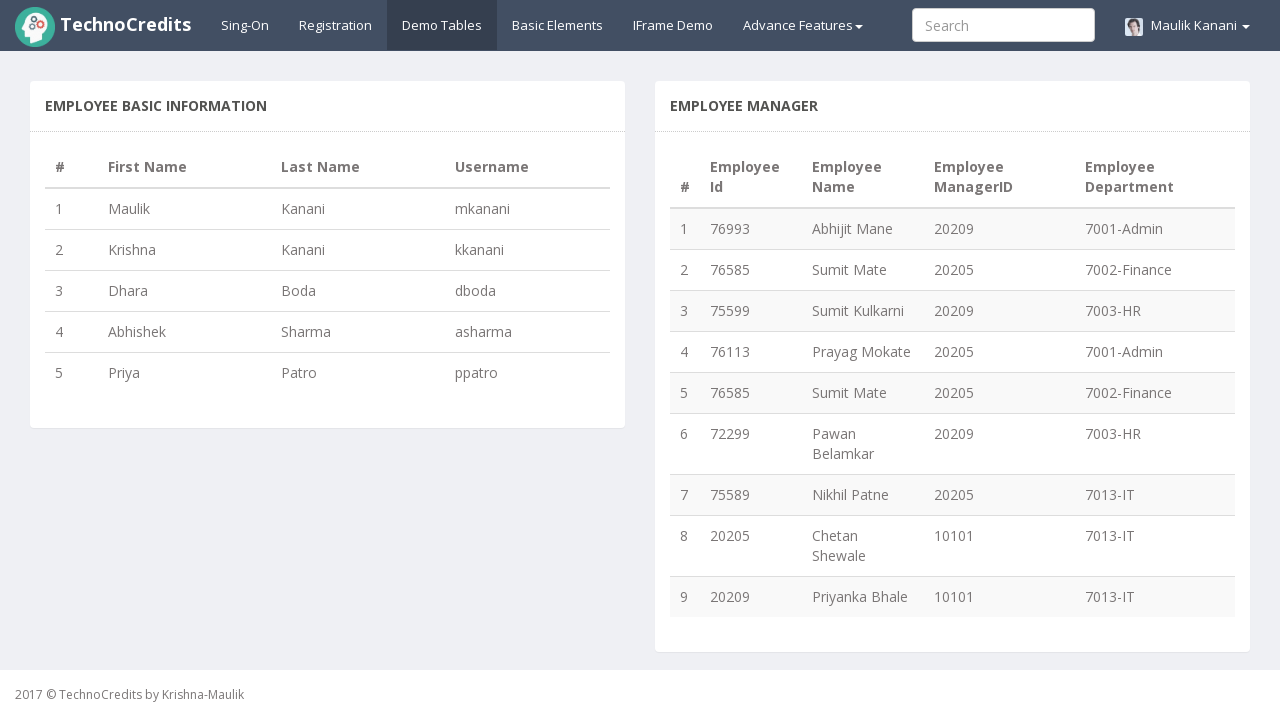

Retrieved employee ID from first row of employee table
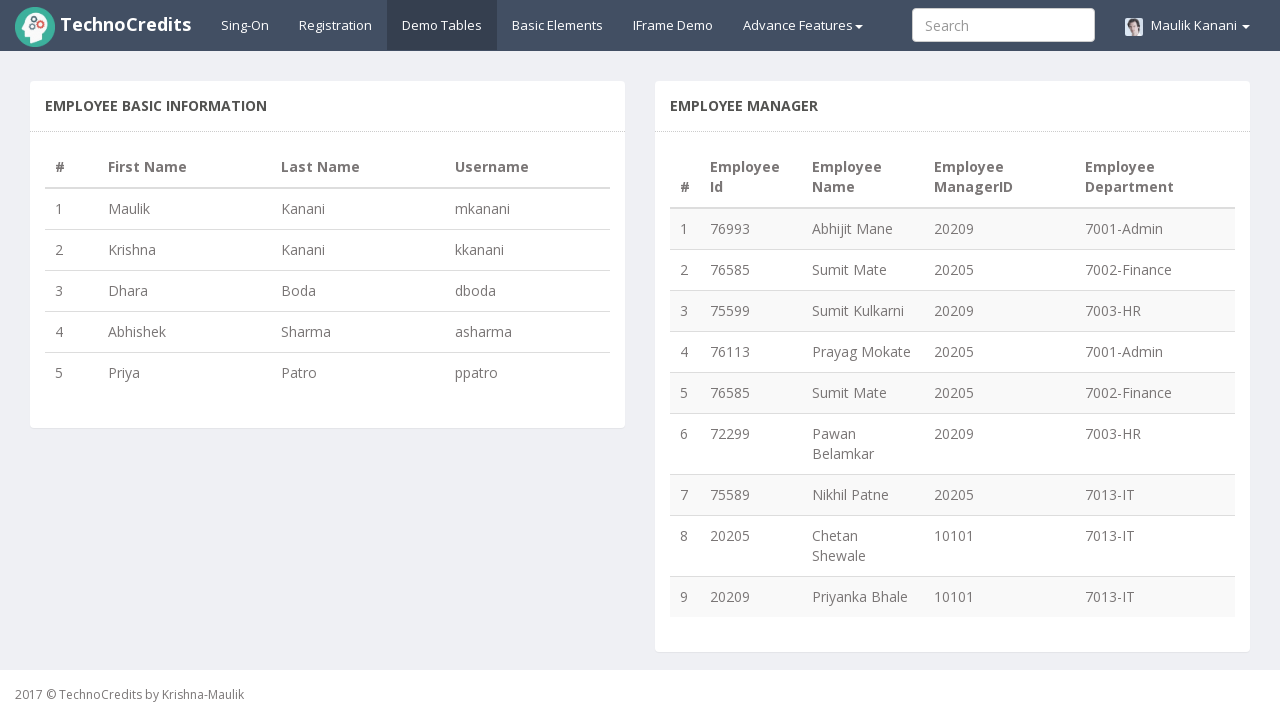

Retrieved department information from first row of employee table
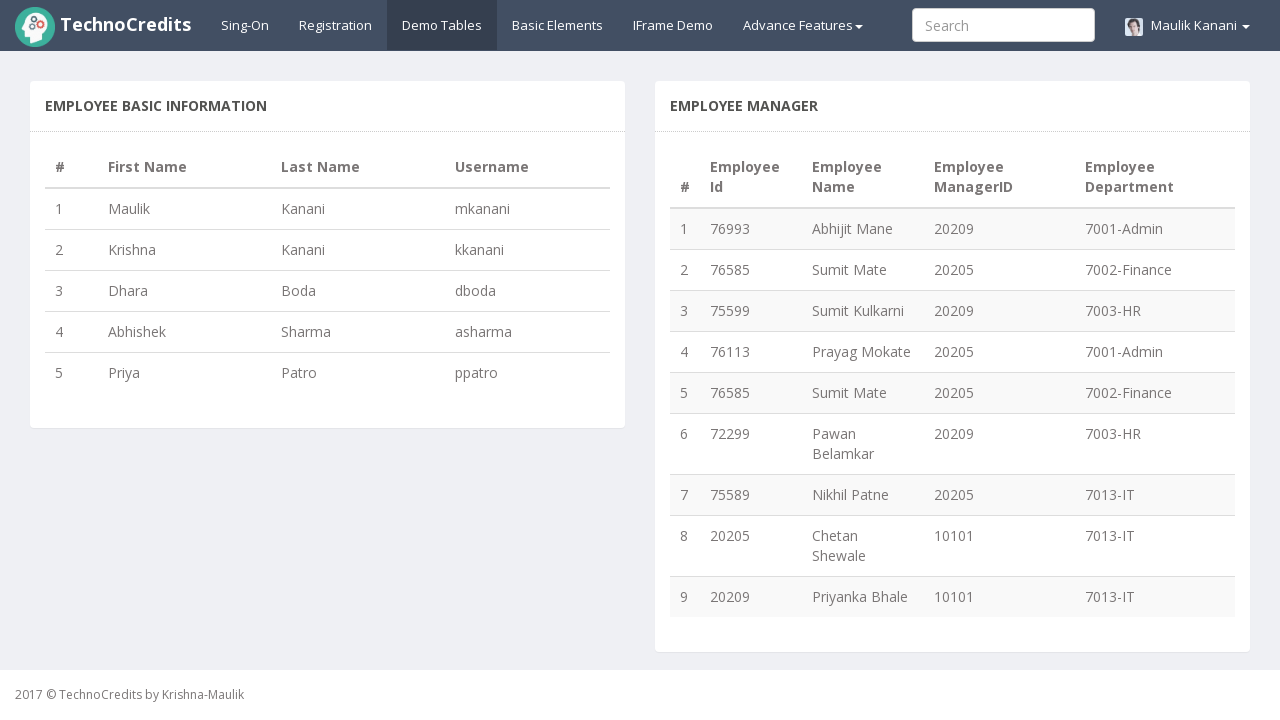

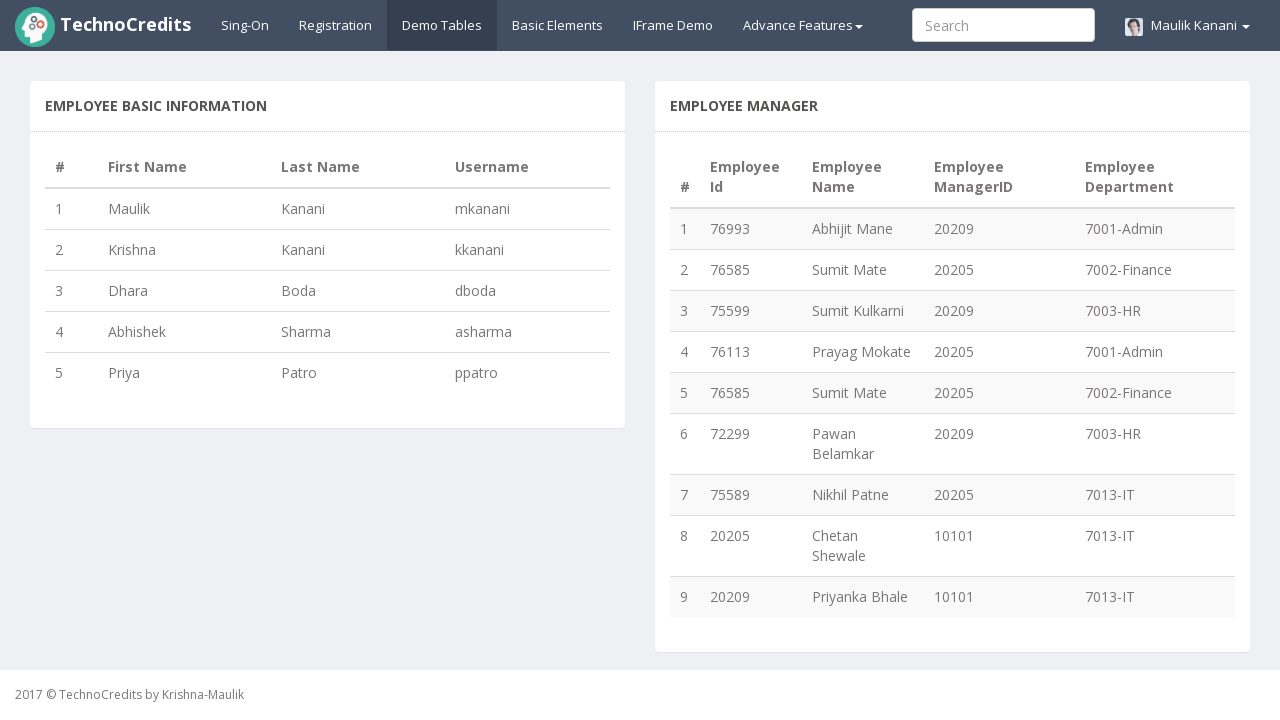